Navigates to the Alsatian GitHub wiki and verifies that the page header title displays "Home"

Starting URL: https://github.com/alsatian-test/alsatian/wiki

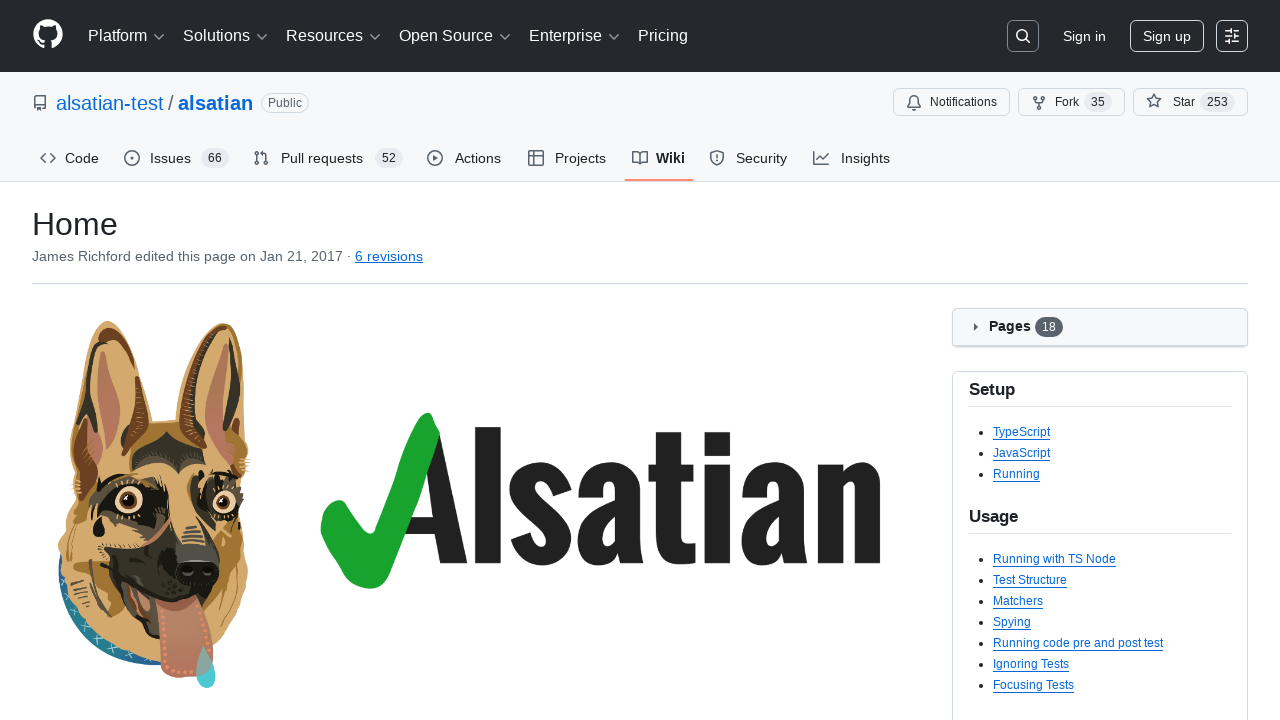

Navigated to Alsatian GitHub wiki home page
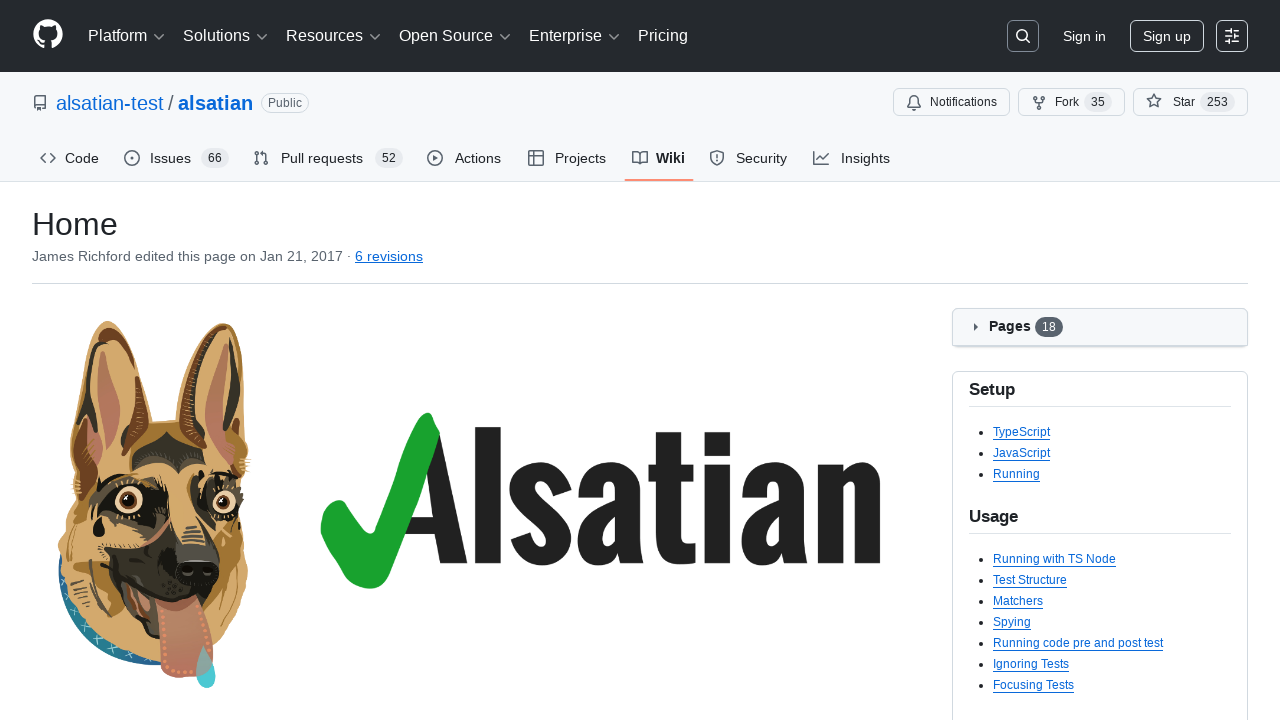

Wiki header title element loaded
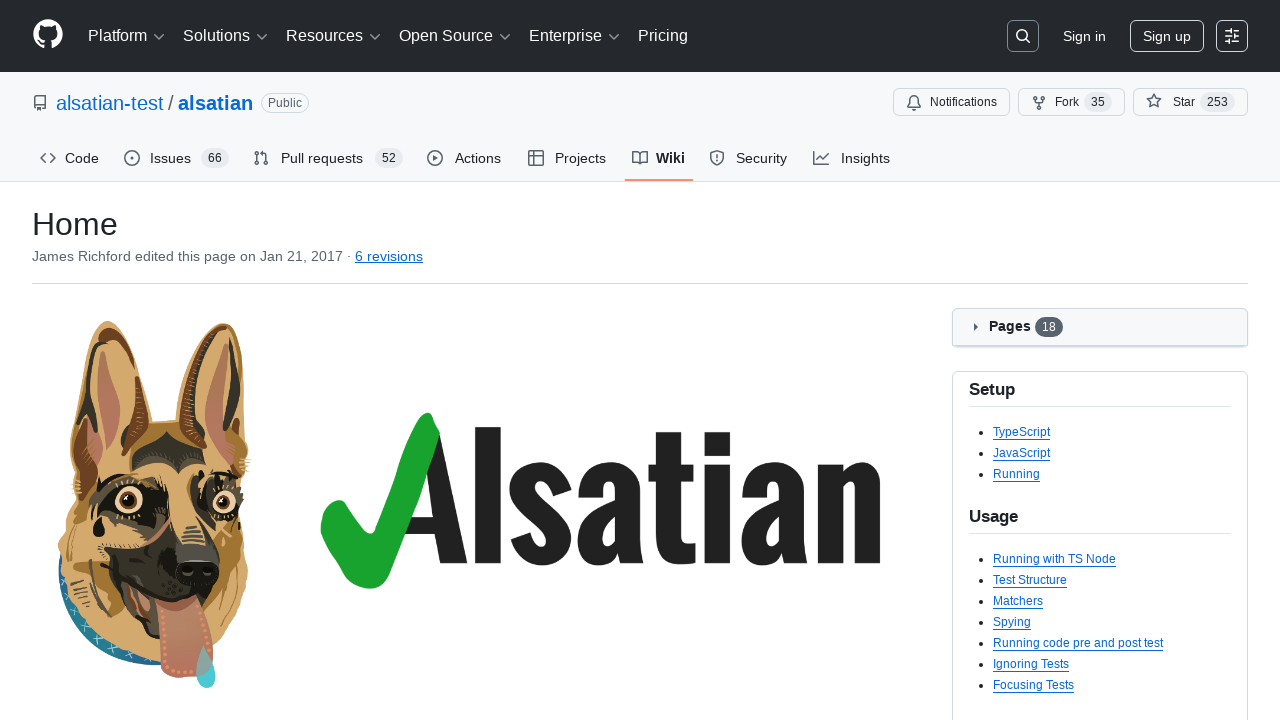

Retrieved header title text: 'Home'
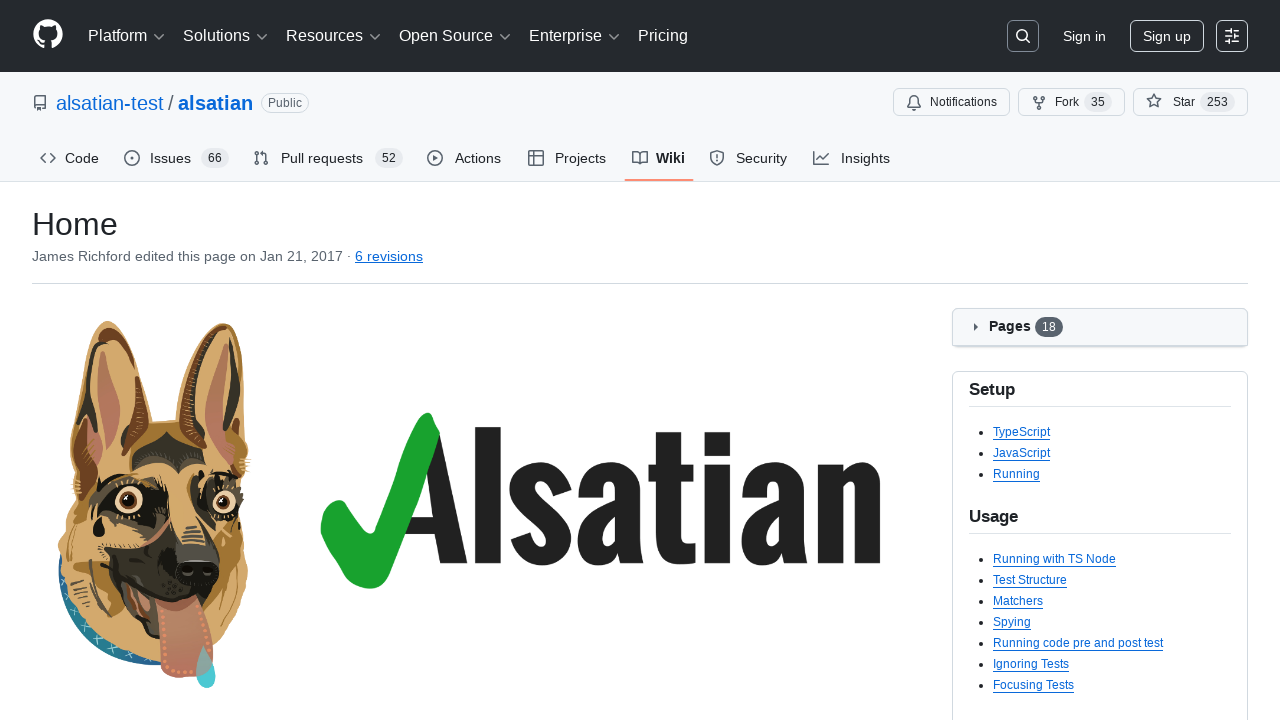

Verified that page header title displays 'Home'
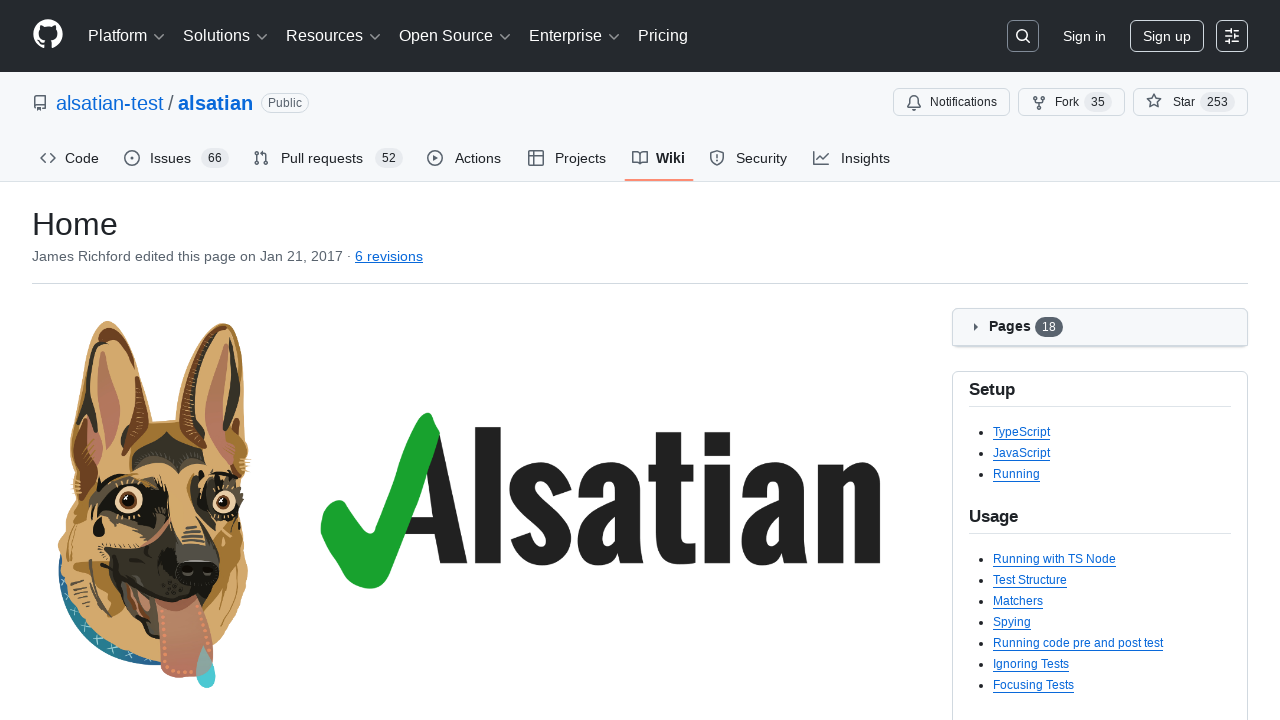

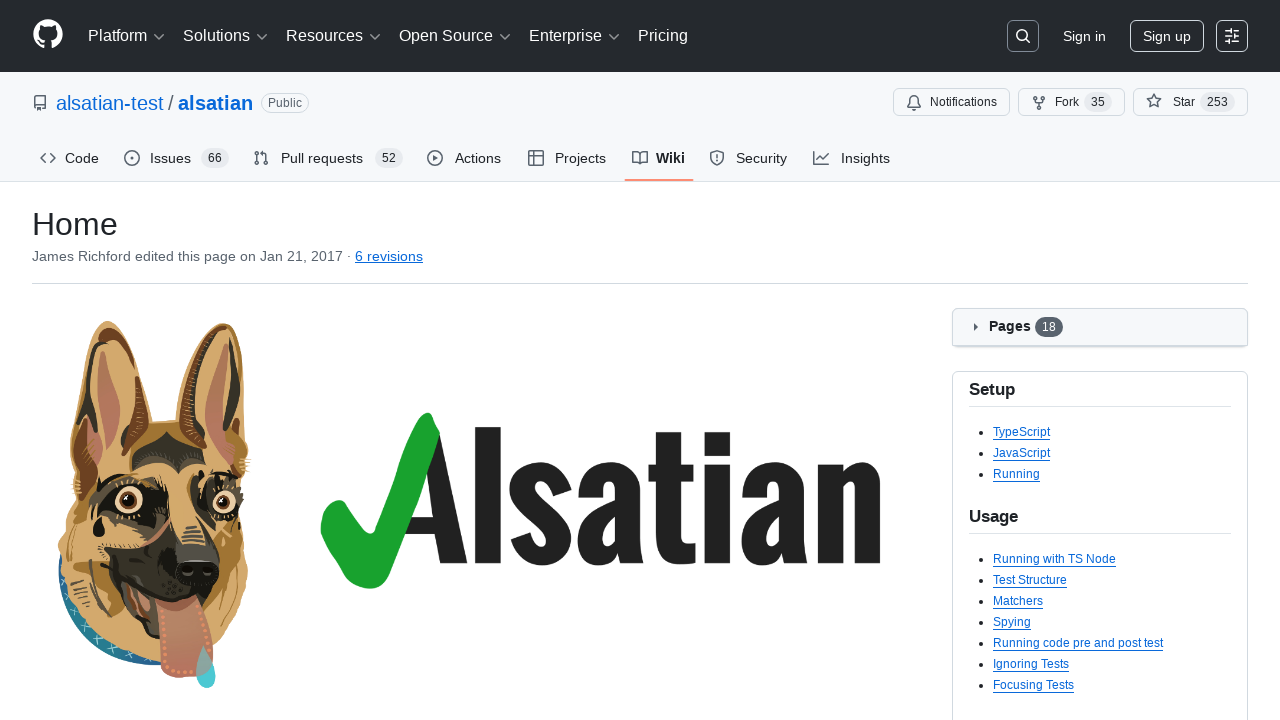